Tests a math exercise page by reading two numbers displayed on the page, calculating their sum, selecting the correct answer from a dropdown menu, and clicking the submit button.

Starting URL: http://suninjuly.github.io/selects1.html

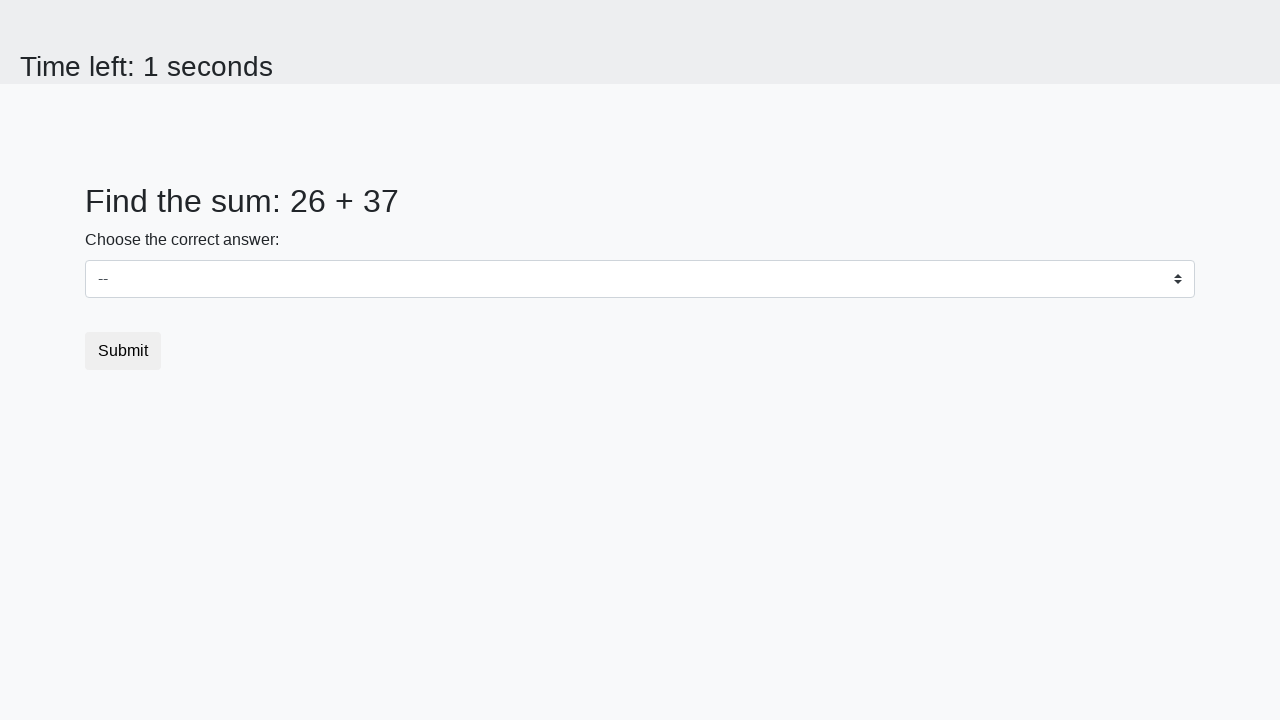

Retrieved first number from page
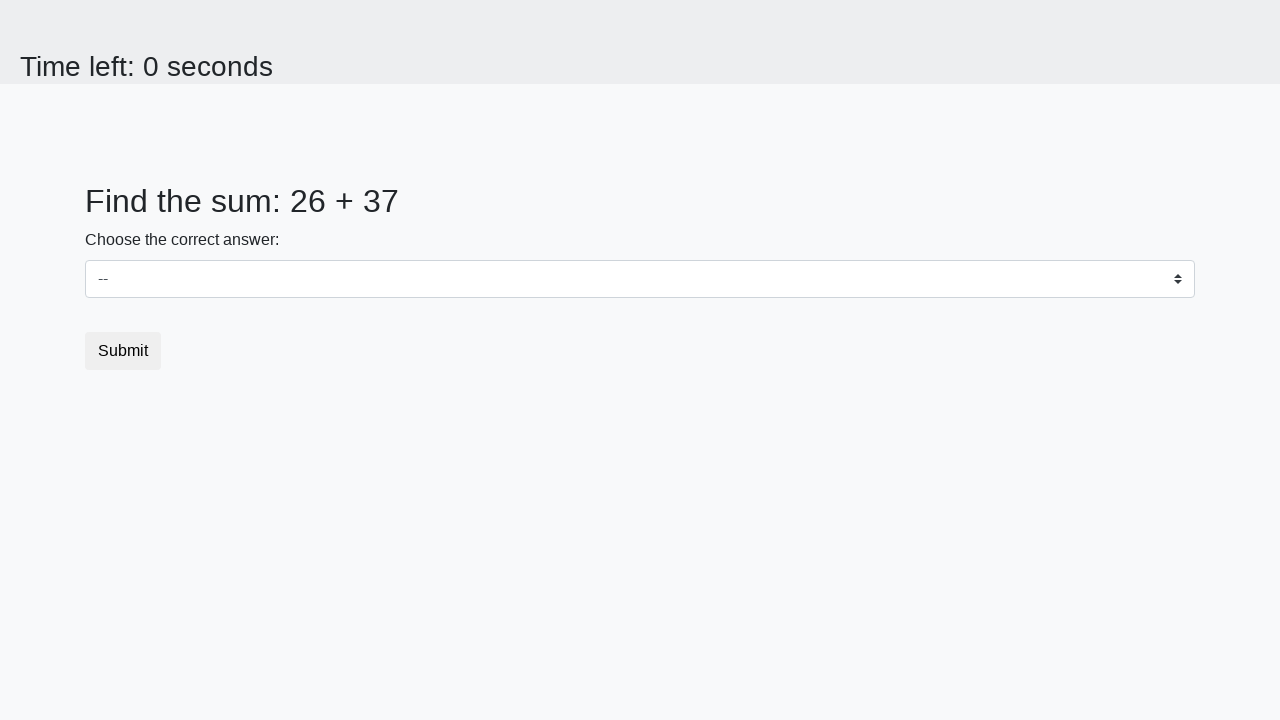

Retrieved second number from page
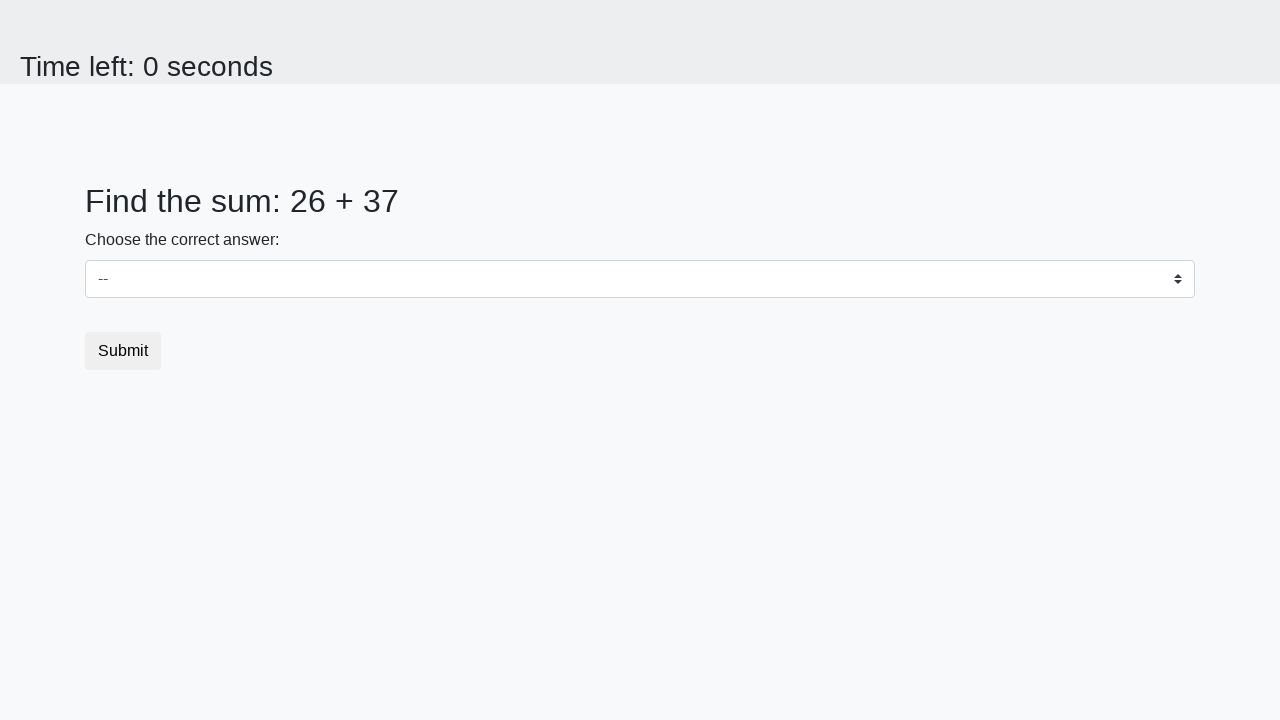

Calculated sum: 26 + 37 = 63
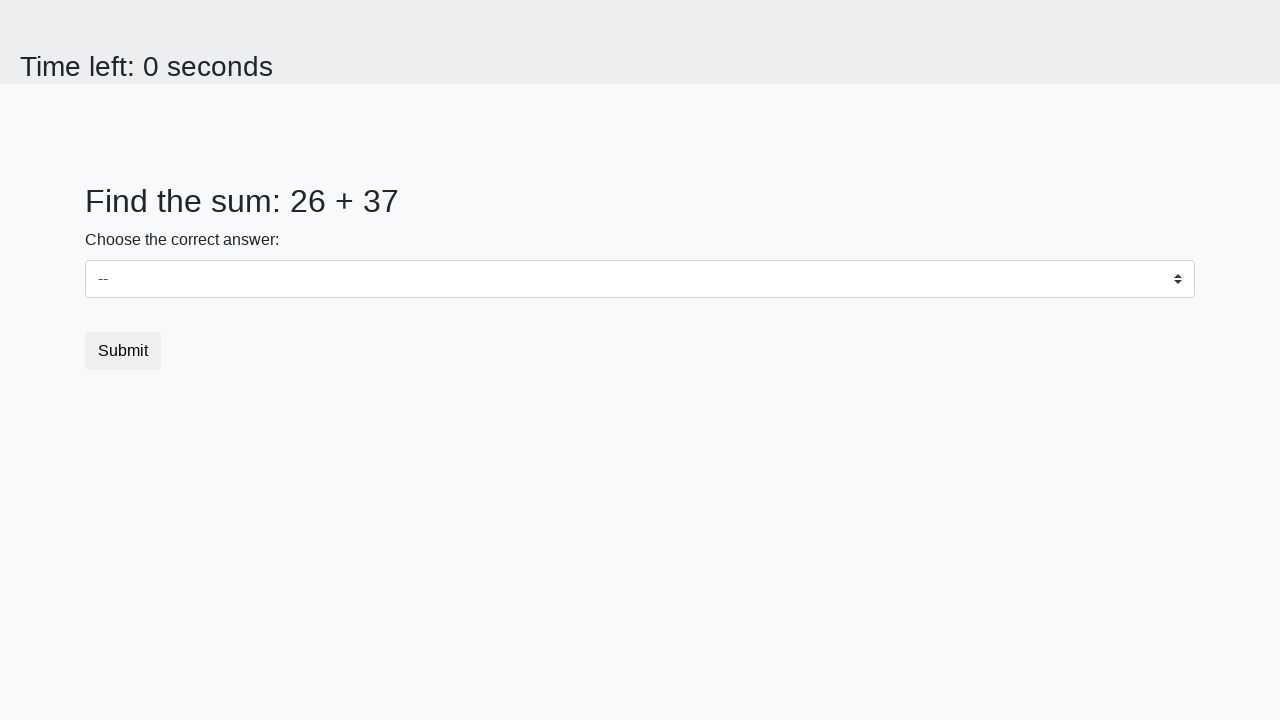

Selected answer '63' from dropdown menu on select.custom-select
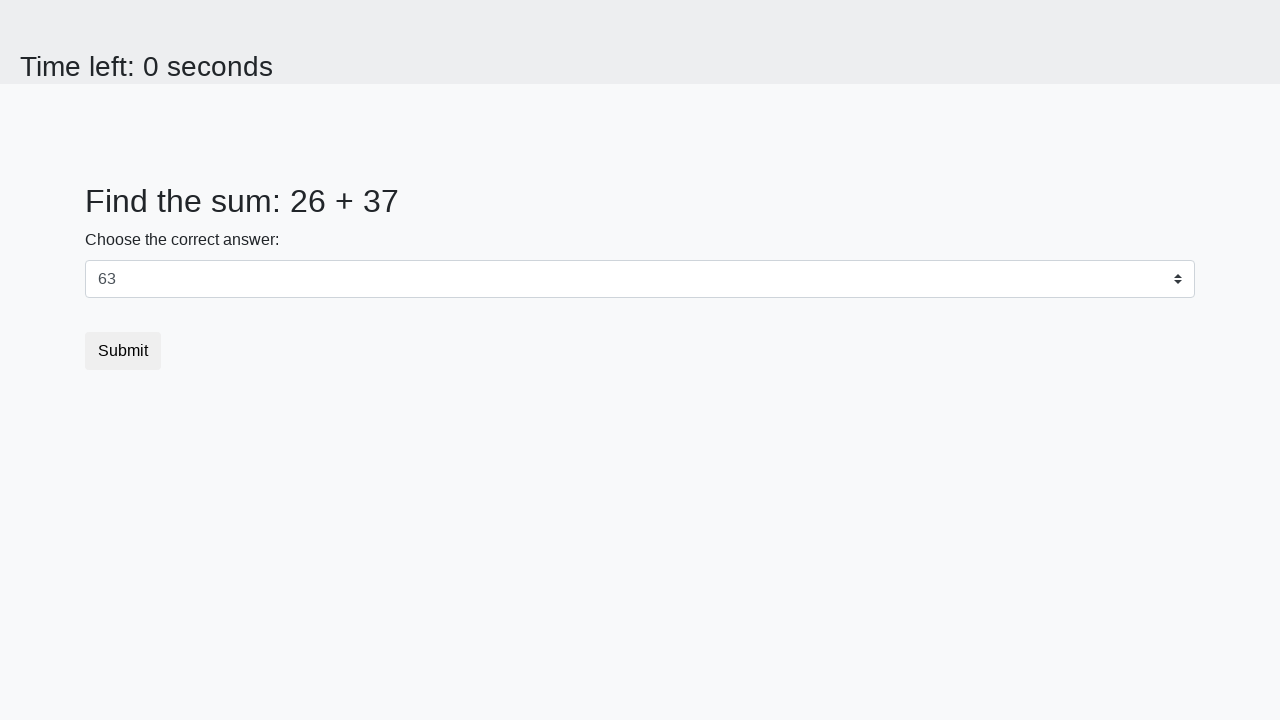

Clicked submit button at (123, 351) on .btn
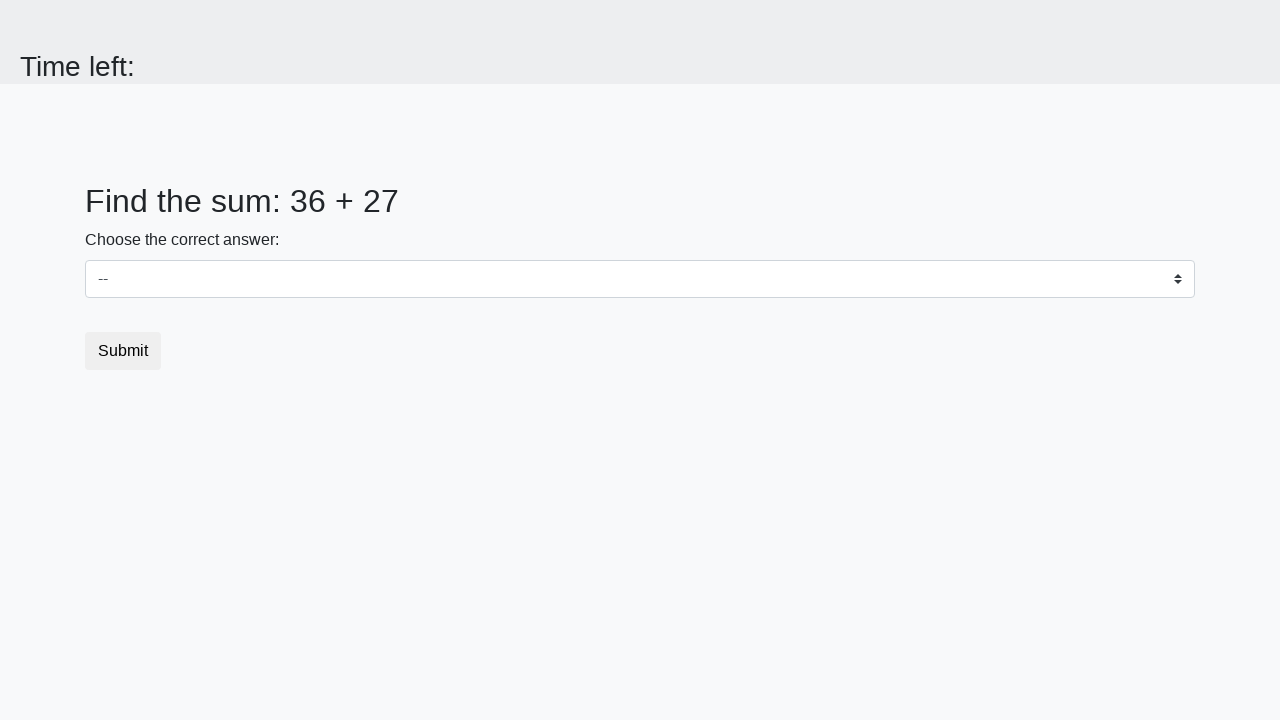

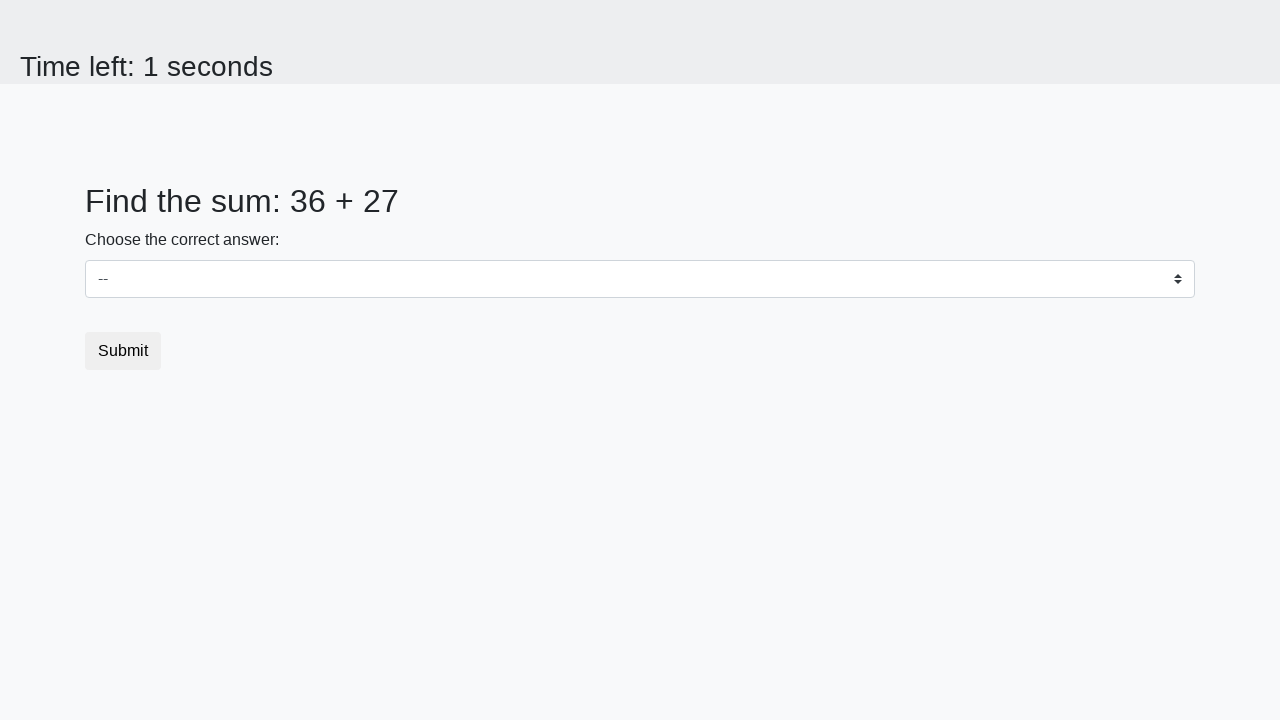